Tests that clicking a reset/clear button clears the form fields that were previously filled.

Starting URL: https://cac-tat.s3.eu-central-1.amazonaws.com/index.html

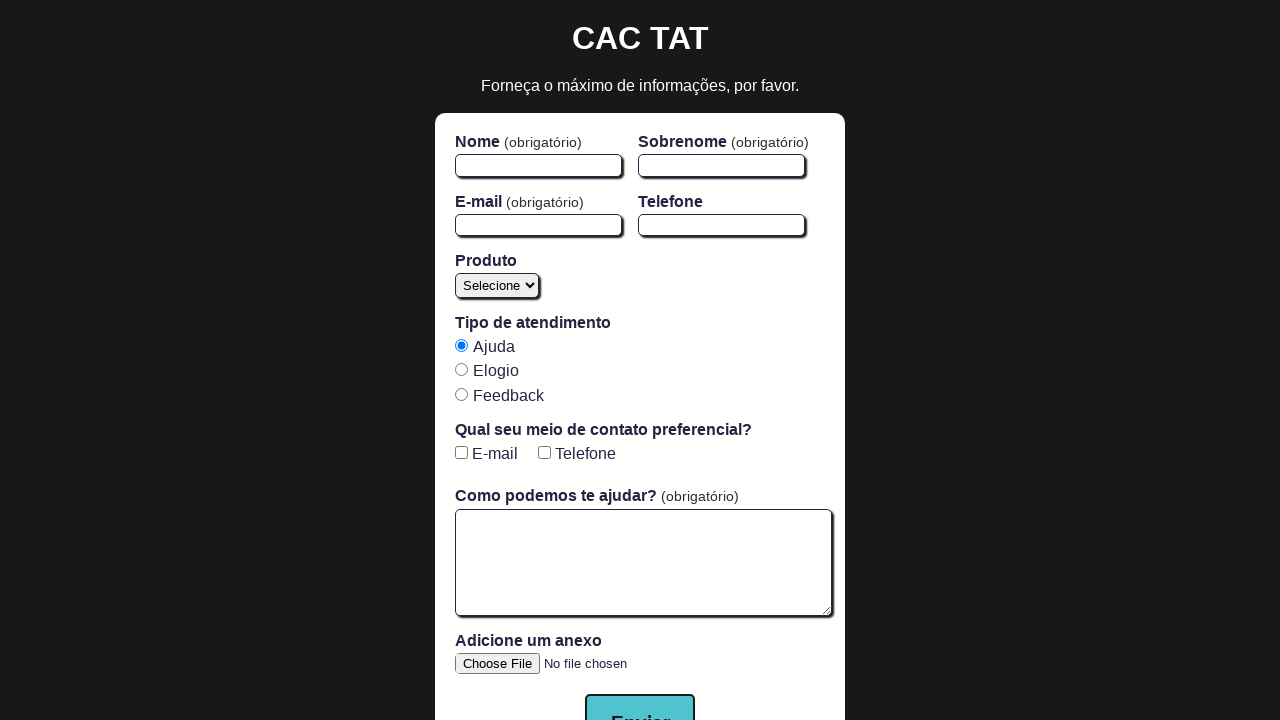

Filled firstName field with 'Alice' on #firstName
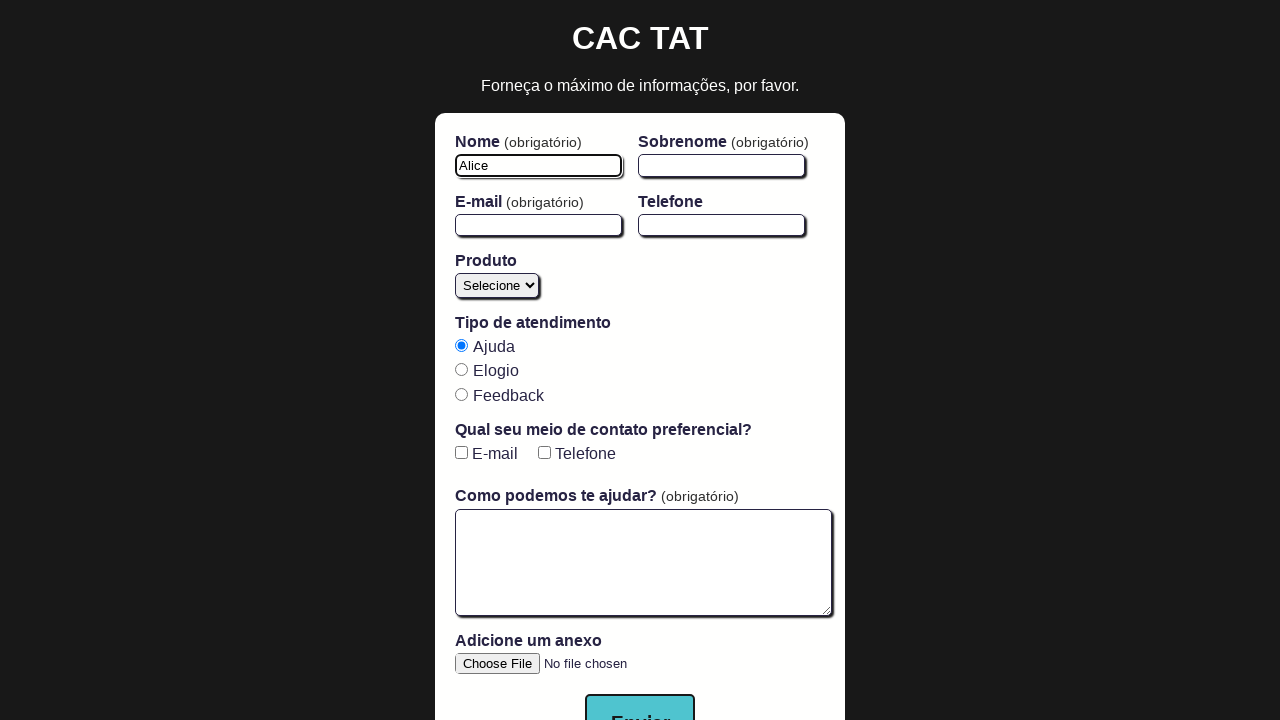

Filled lastName field with 'Pereira' on #lastName
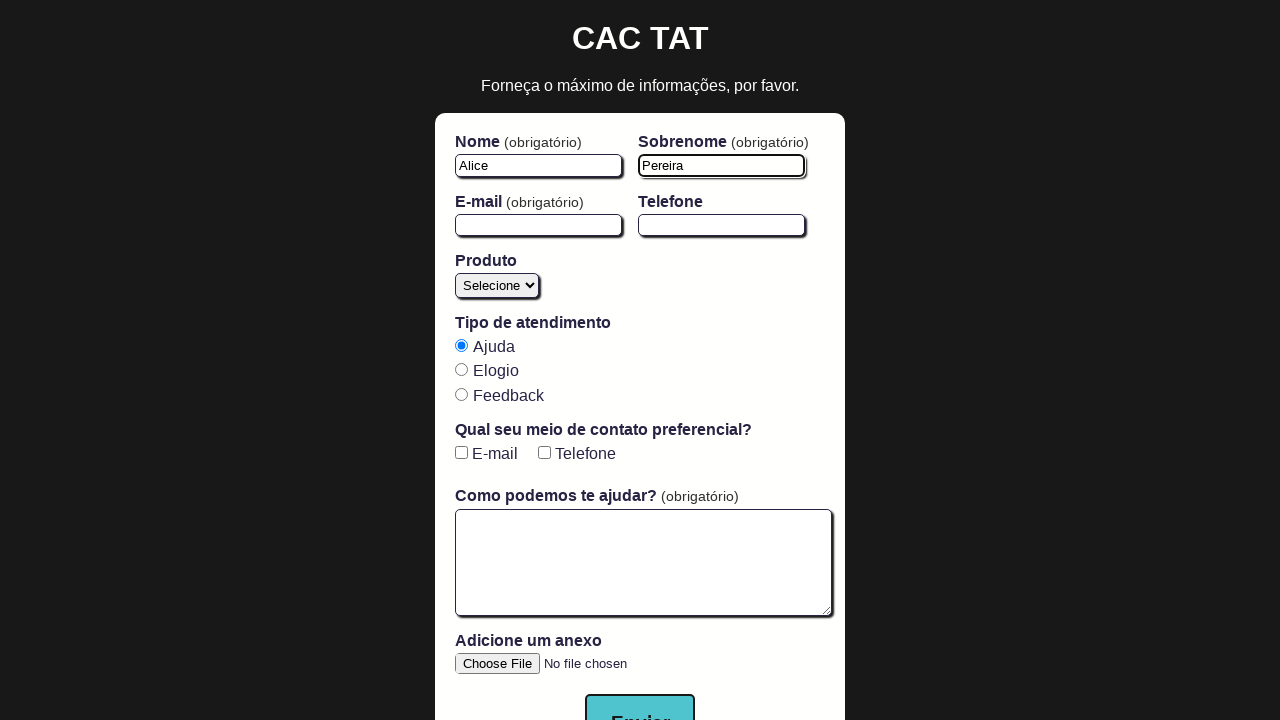

Filled email field with 'alice.pereira@example.com' on #email
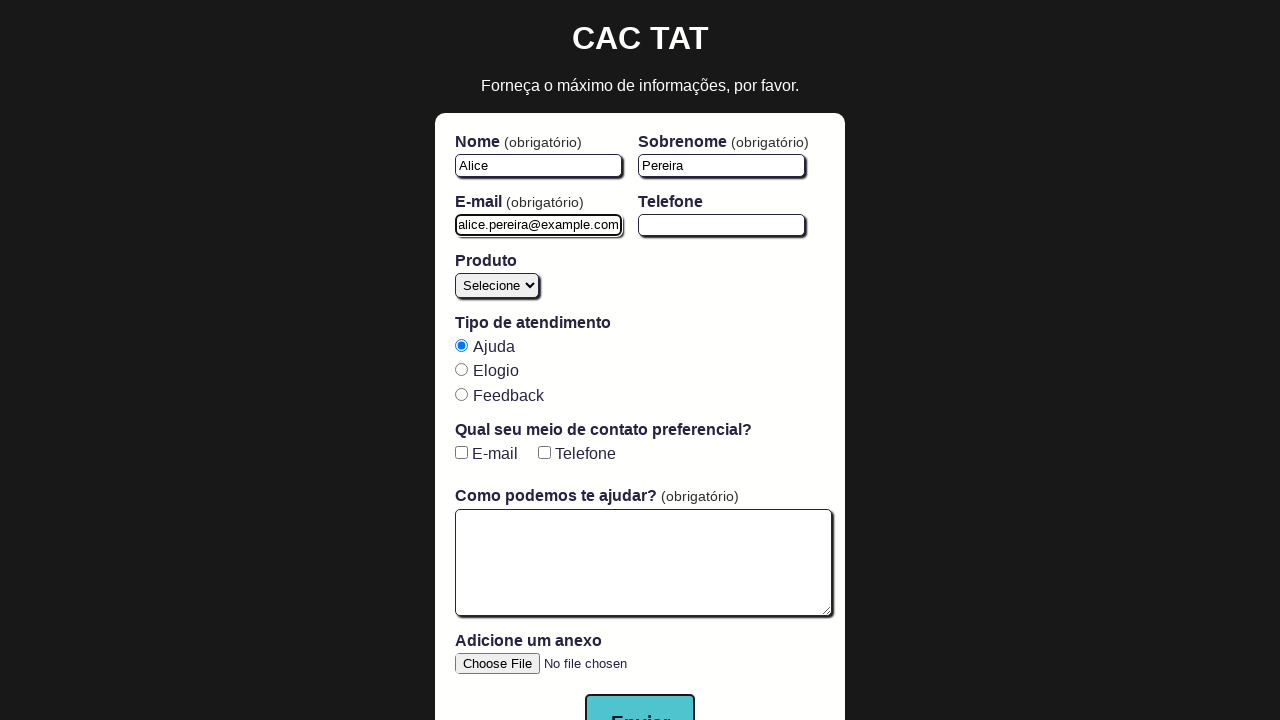

Filled text area with 'Mensagem temporária.' on #open-text-area
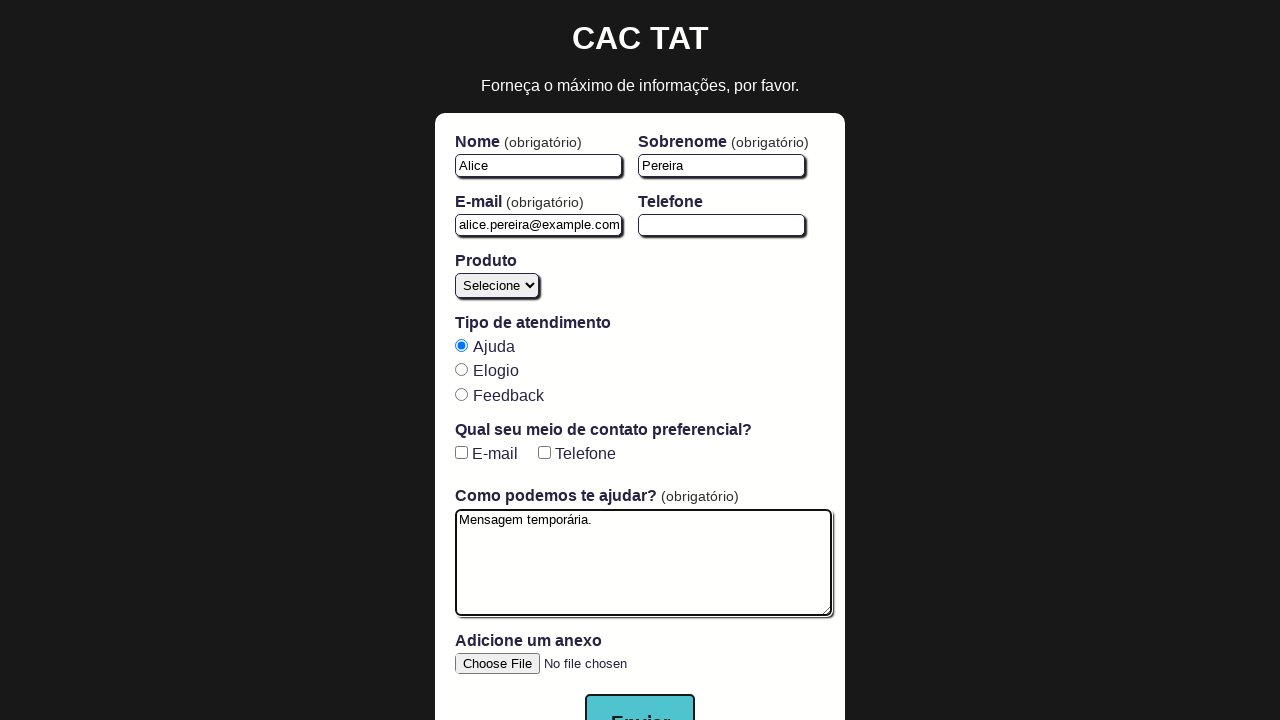

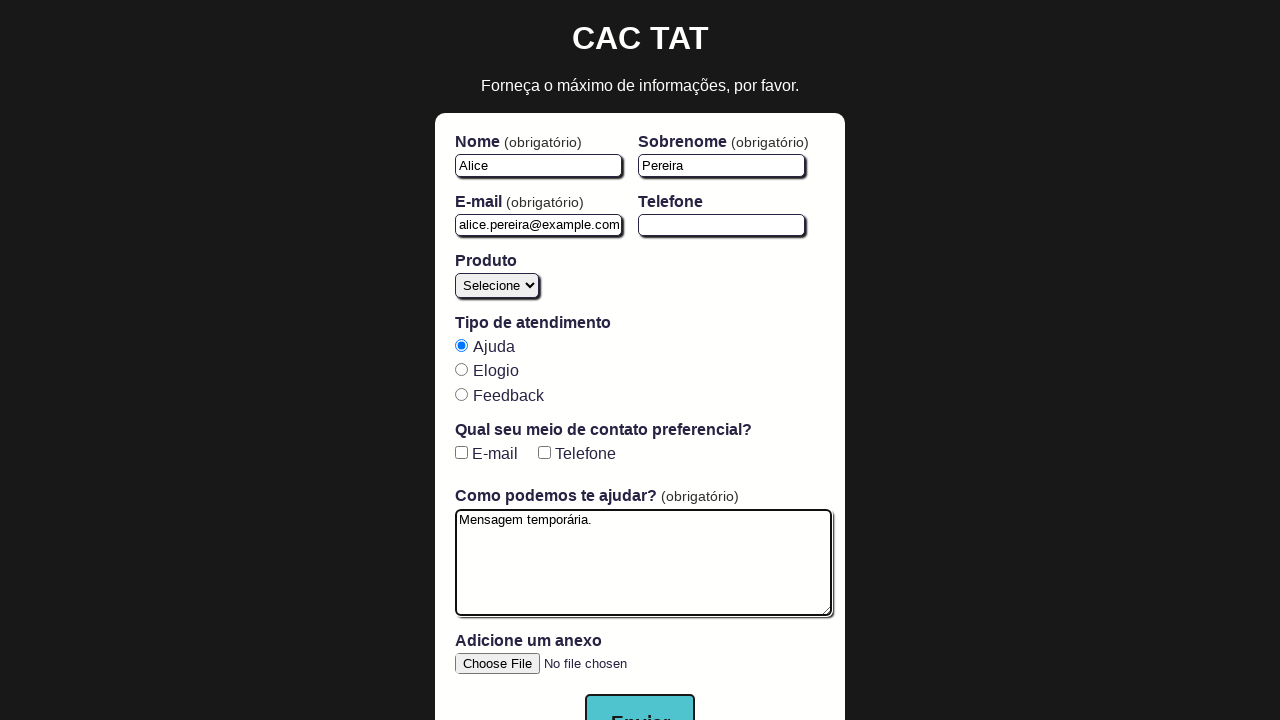